Tests JavaScript confirm alert by clicking a button to trigger the alert and dismissing it

Starting URL: http://the-internet.herokuapp.com/javascript_alerts

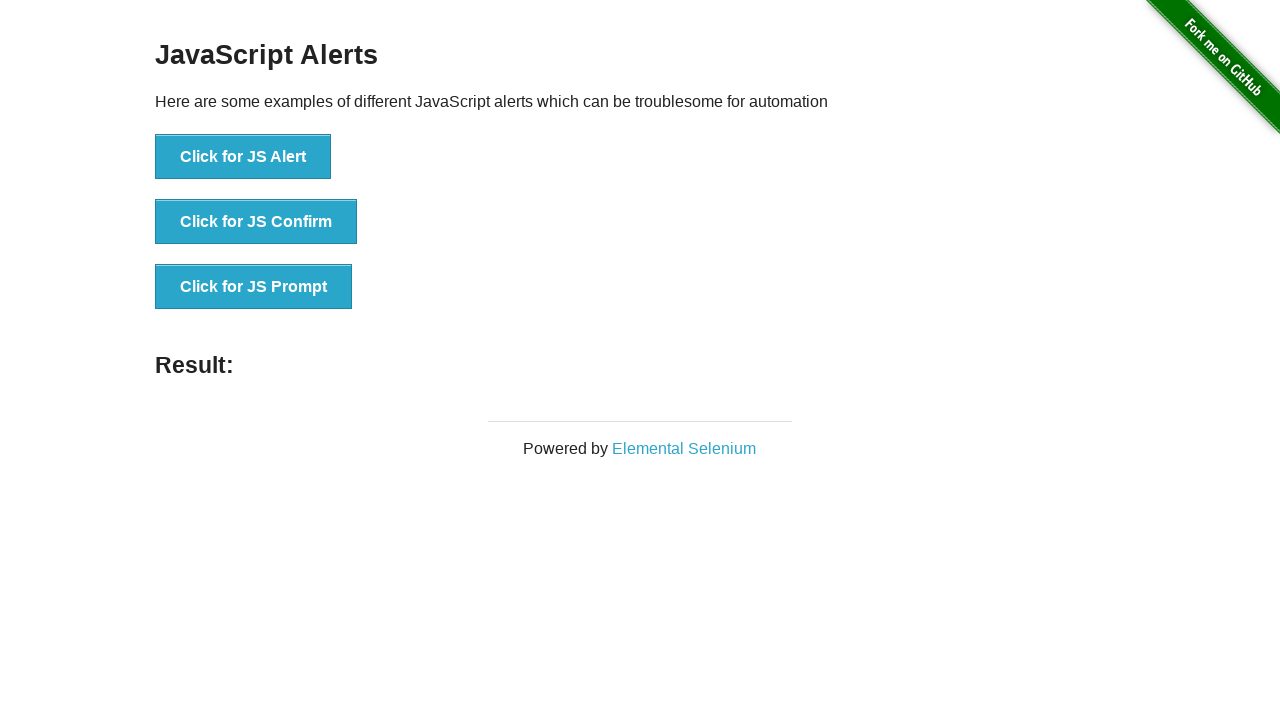

Set up dialog handler to dismiss confirm alert
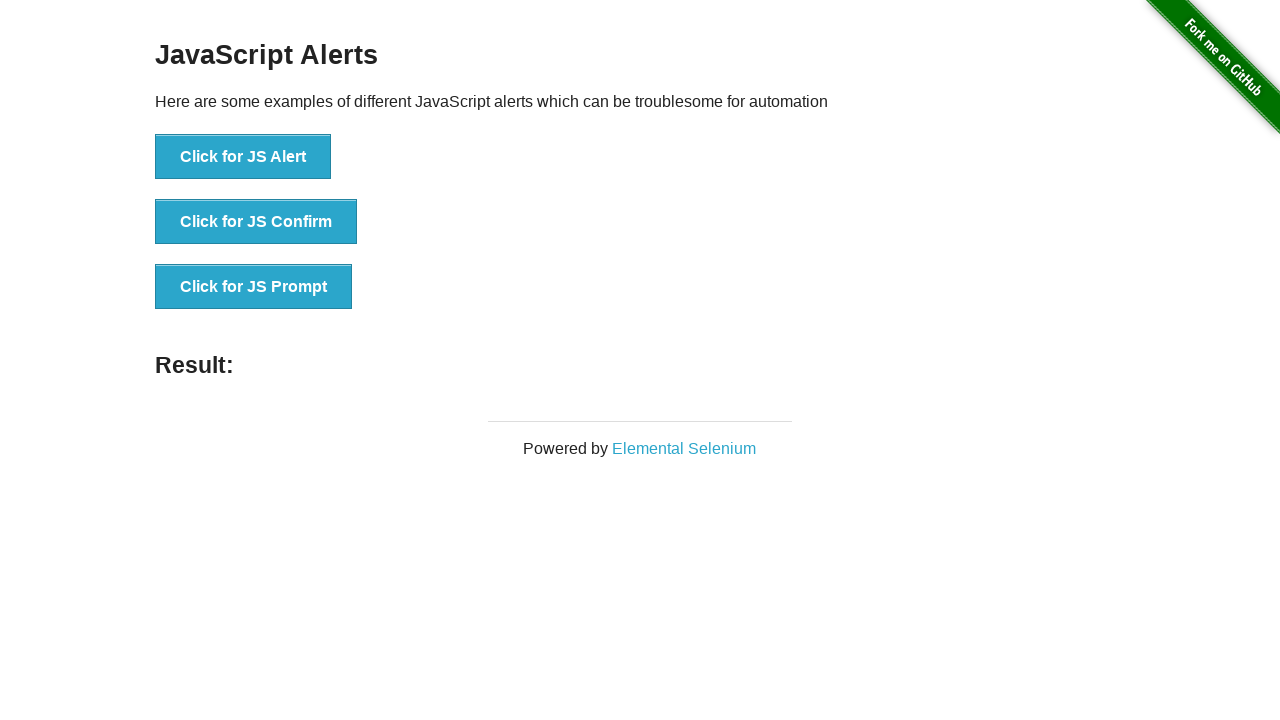

Clicked button to trigger JavaScript confirm alert at (256, 222) on xpath=//button[. = 'Click for JS Confirm']
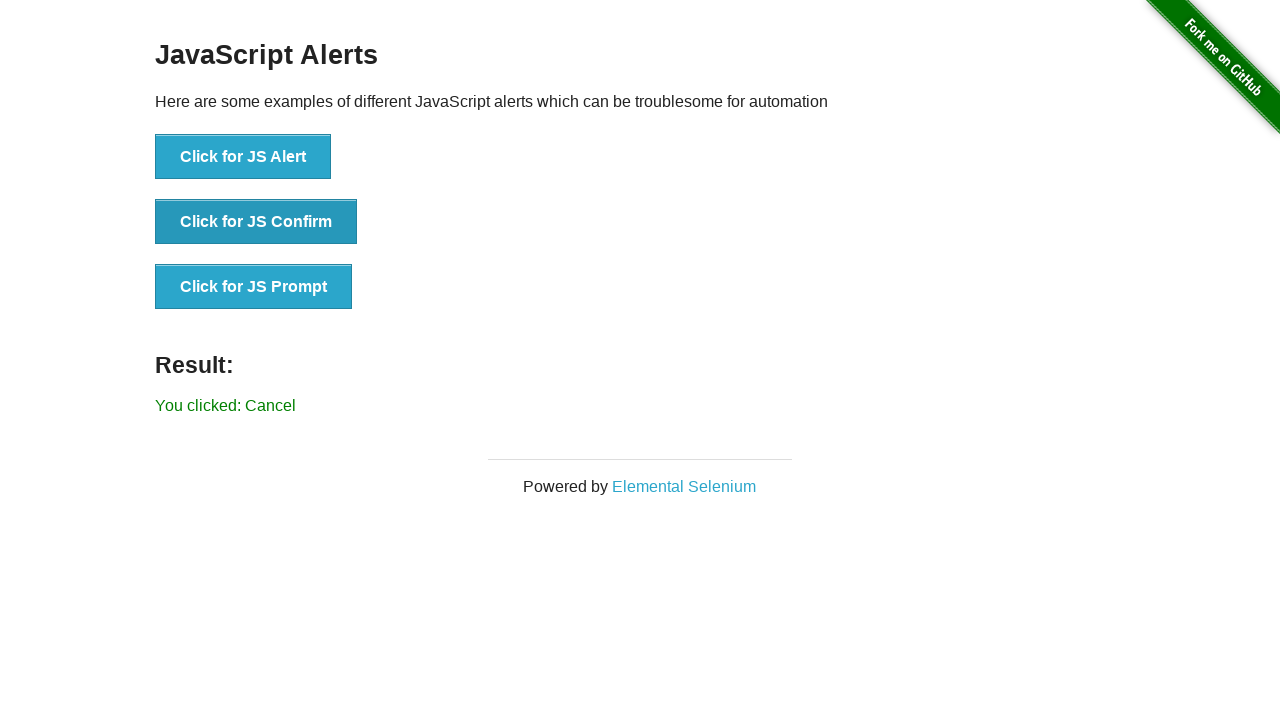

Confirm alert dismissed and result displayed
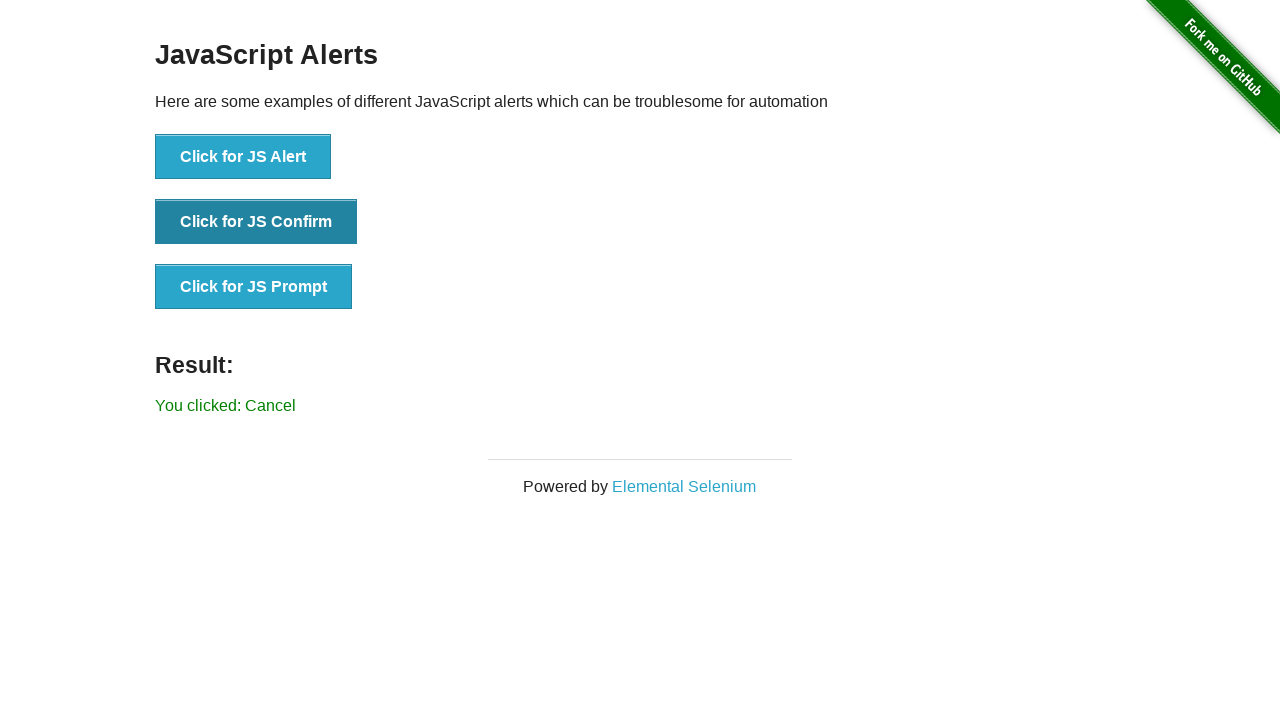

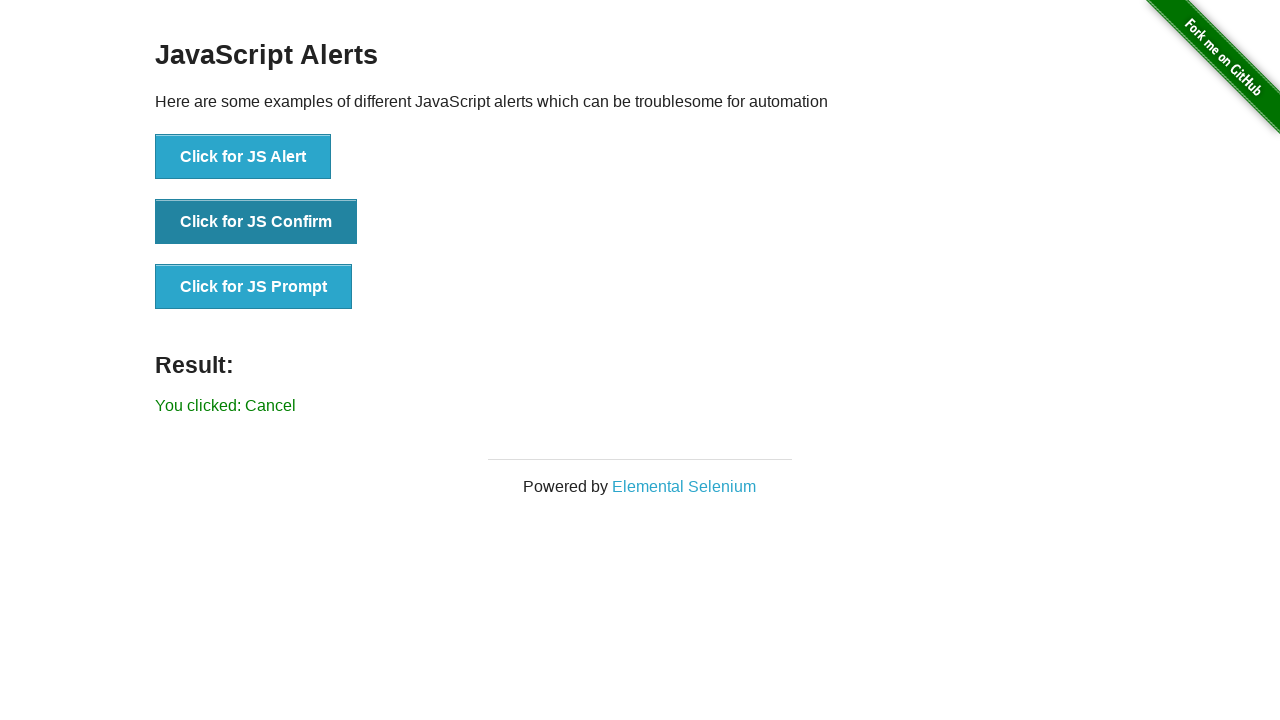